Tests that entered text is trimmed when editing a todo item

Starting URL: https://demo.playwright.dev/todomvc

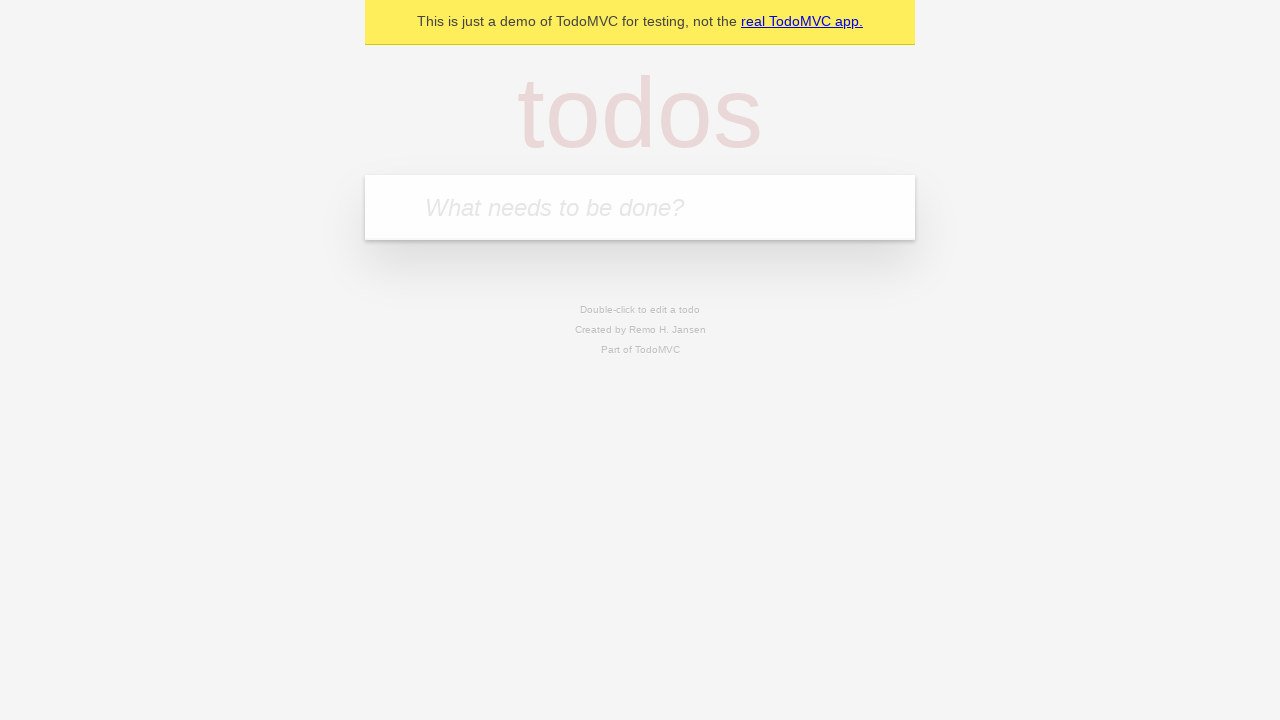

Filled todo input with 'buy some cheese' on internal:attr=[placeholder="What needs to be done?"i]
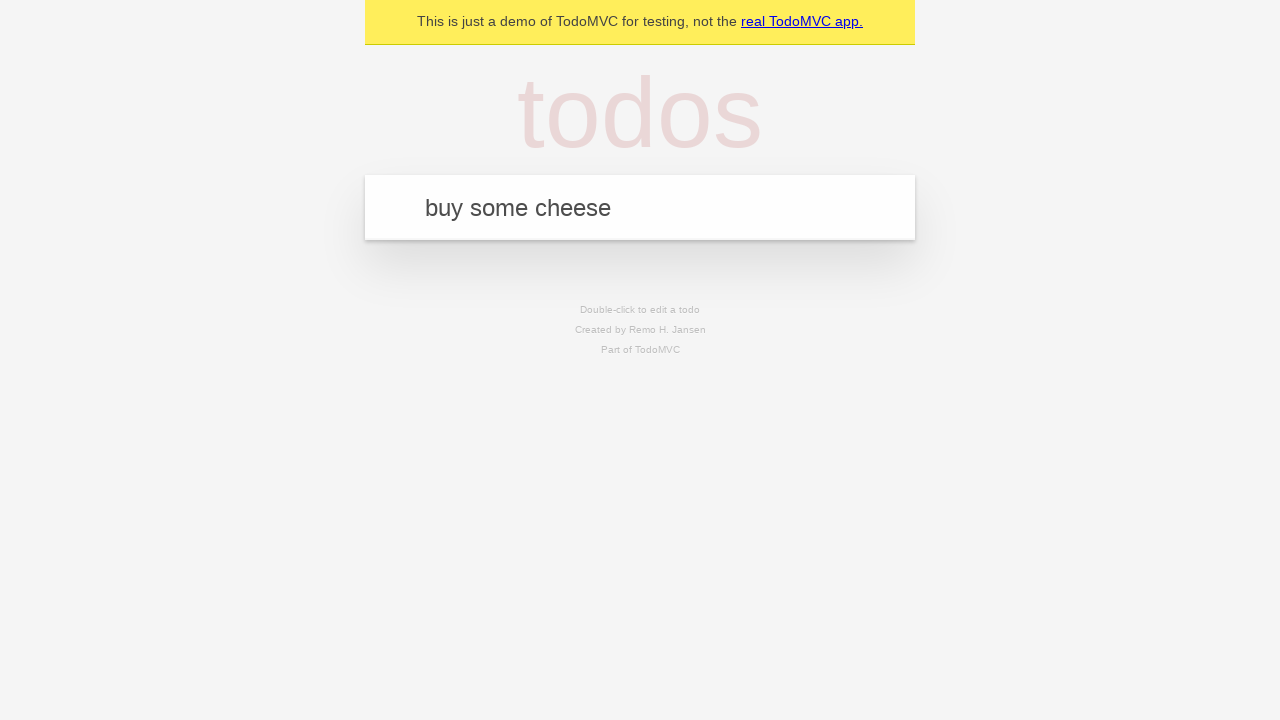

Pressed Enter to add first todo item on internal:attr=[placeholder="What needs to be done?"i]
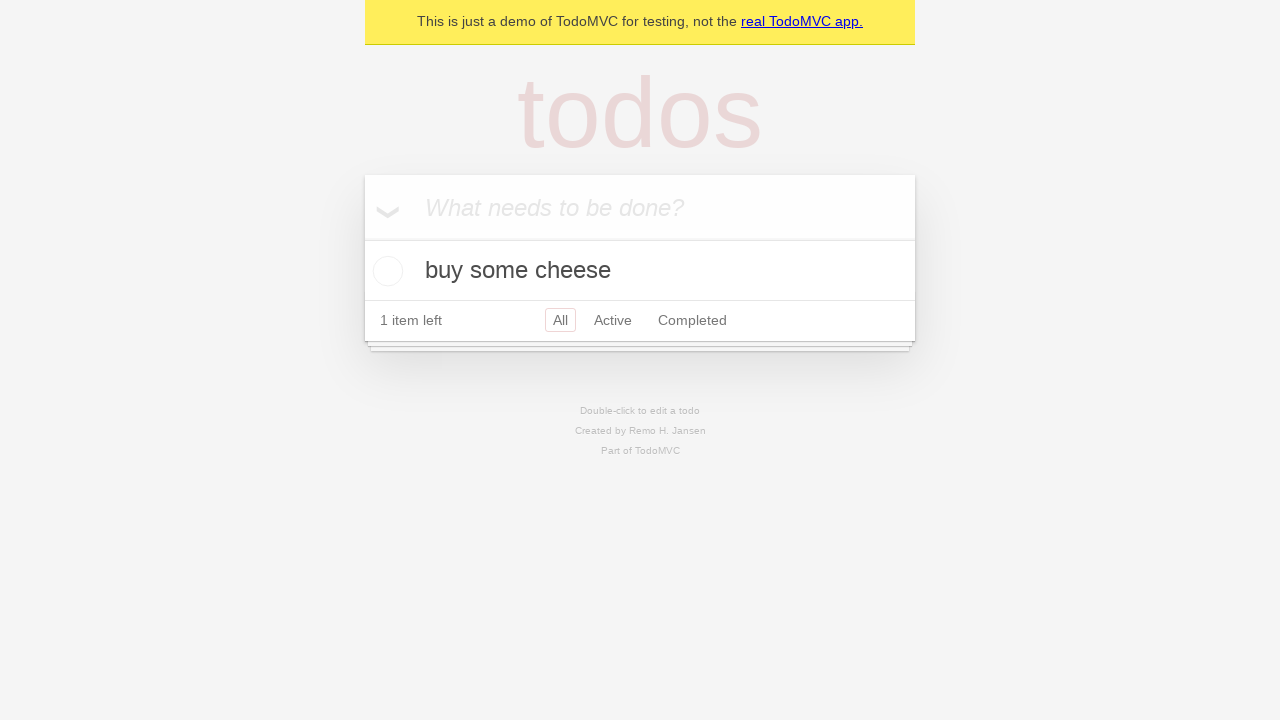

Filled todo input with 'feed the cat' on internal:attr=[placeholder="What needs to be done?"i]
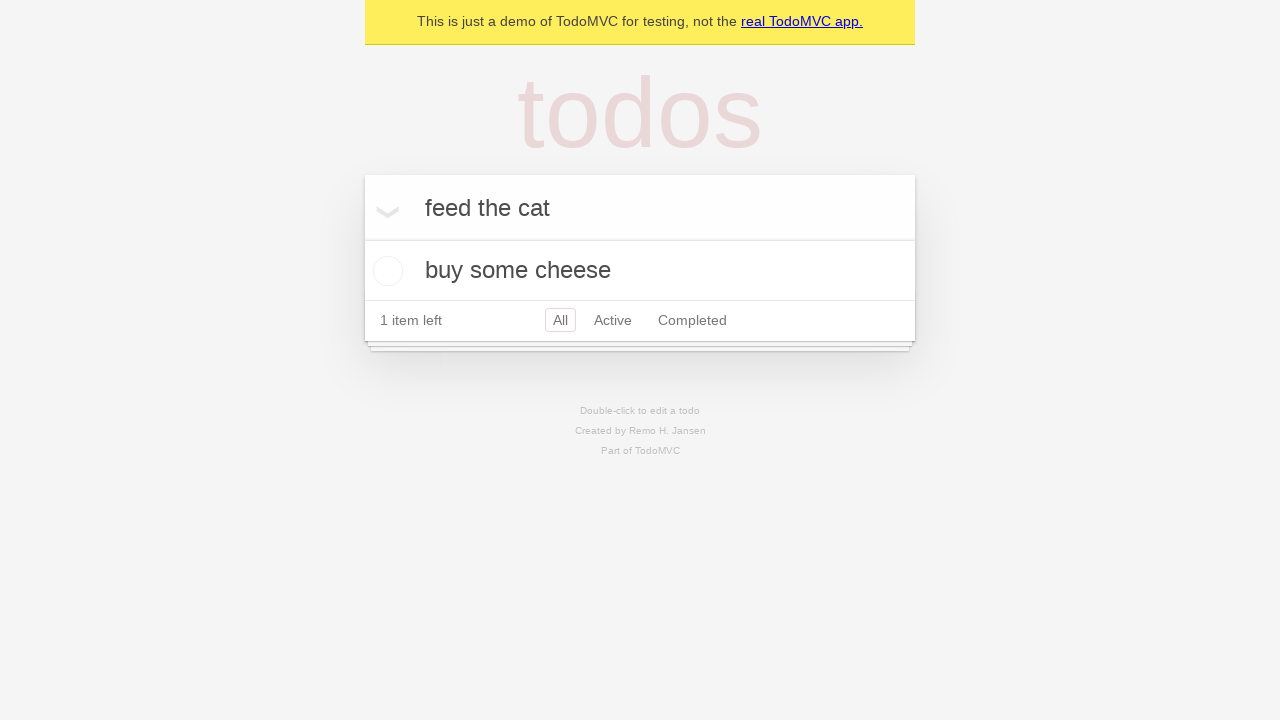

Pressed Enter to add second todo item on internal:attr=[placeholder="What needs to be done?"i]
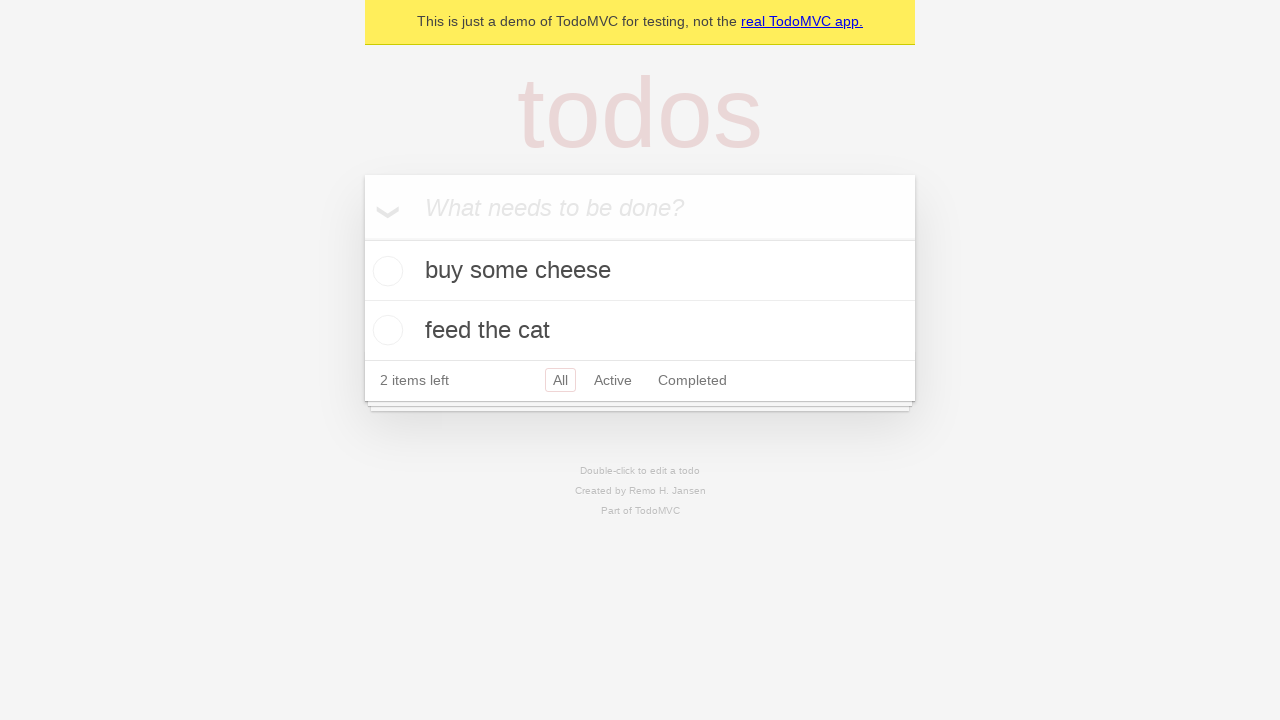

Filled todo input with 'book a doctors appointment' on internal:attr=[placeholder="What needs to be done?"i]
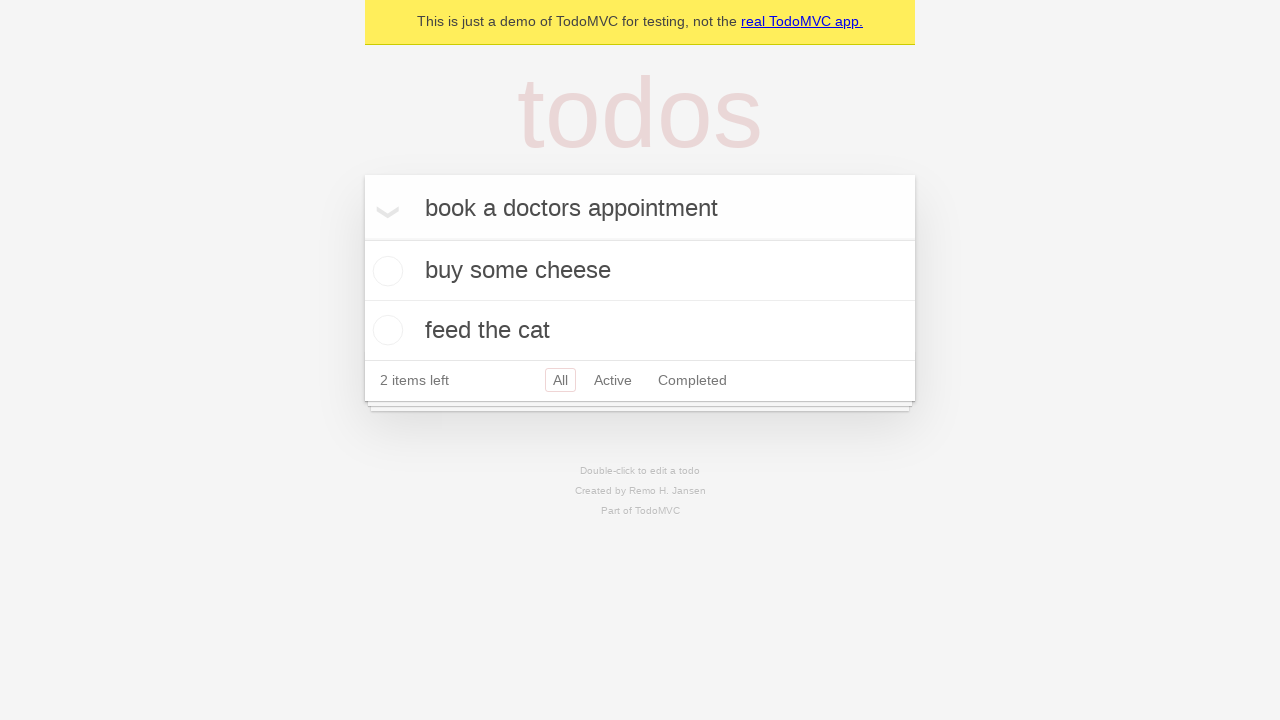

Pressed Enter to add third todo item on internal:attr=[placeholder="What needs to be done?"i]
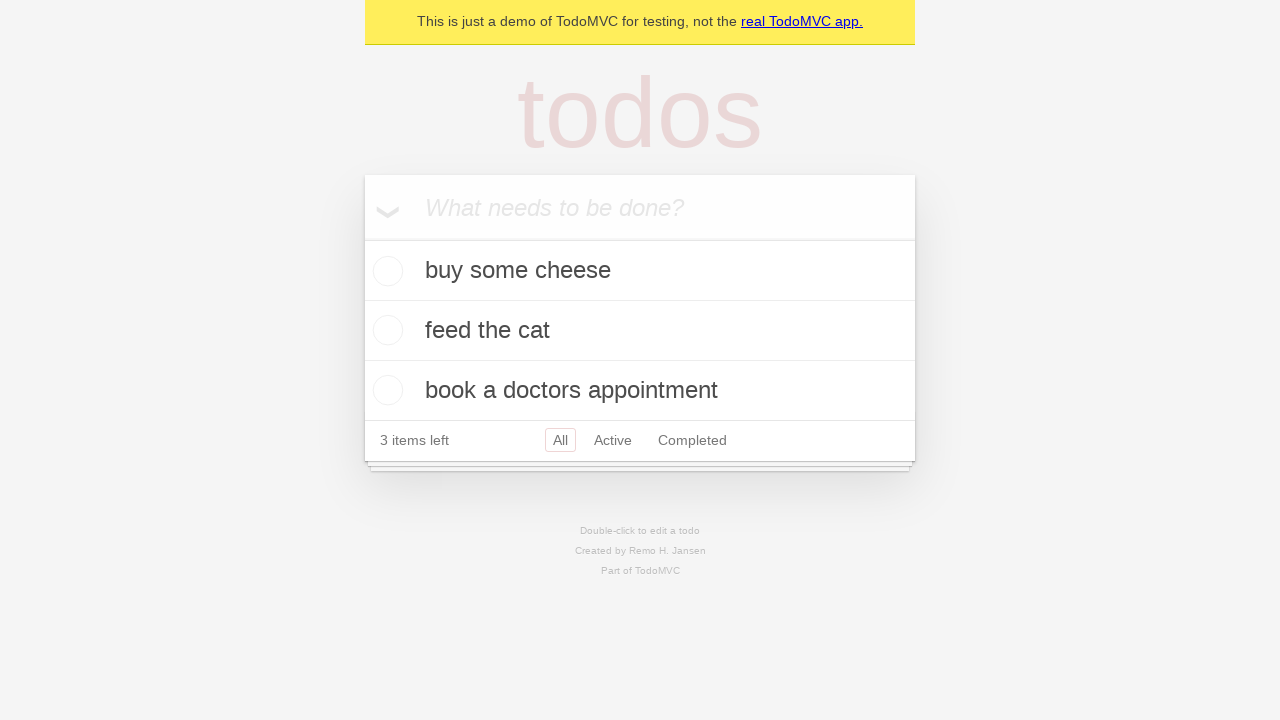

Double-clicked second todo item to edit at (640, 331) on internal:testid=[data-testid="todo-item"s] >> nth=1
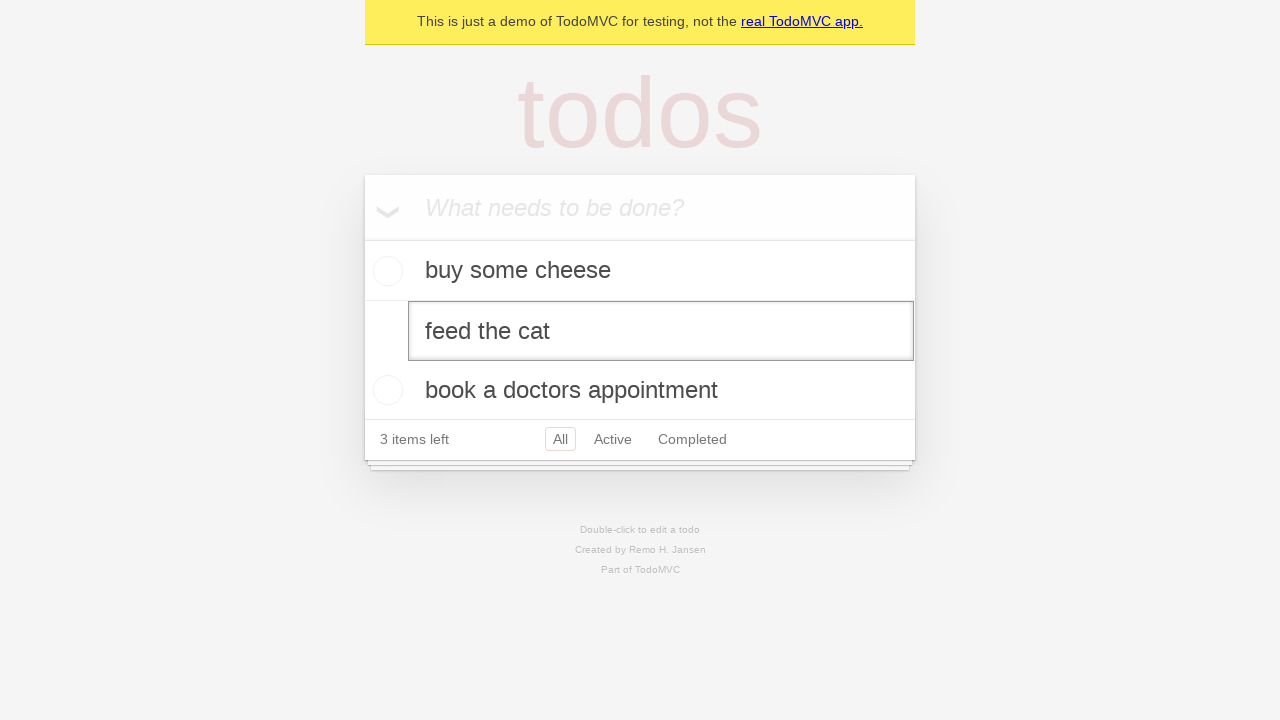

Filled edit field with text containing leading and trailing whitespace on internal:testid=[data-testid="todo-item"s] >> nth=1 >> internal:role=textbox[nam
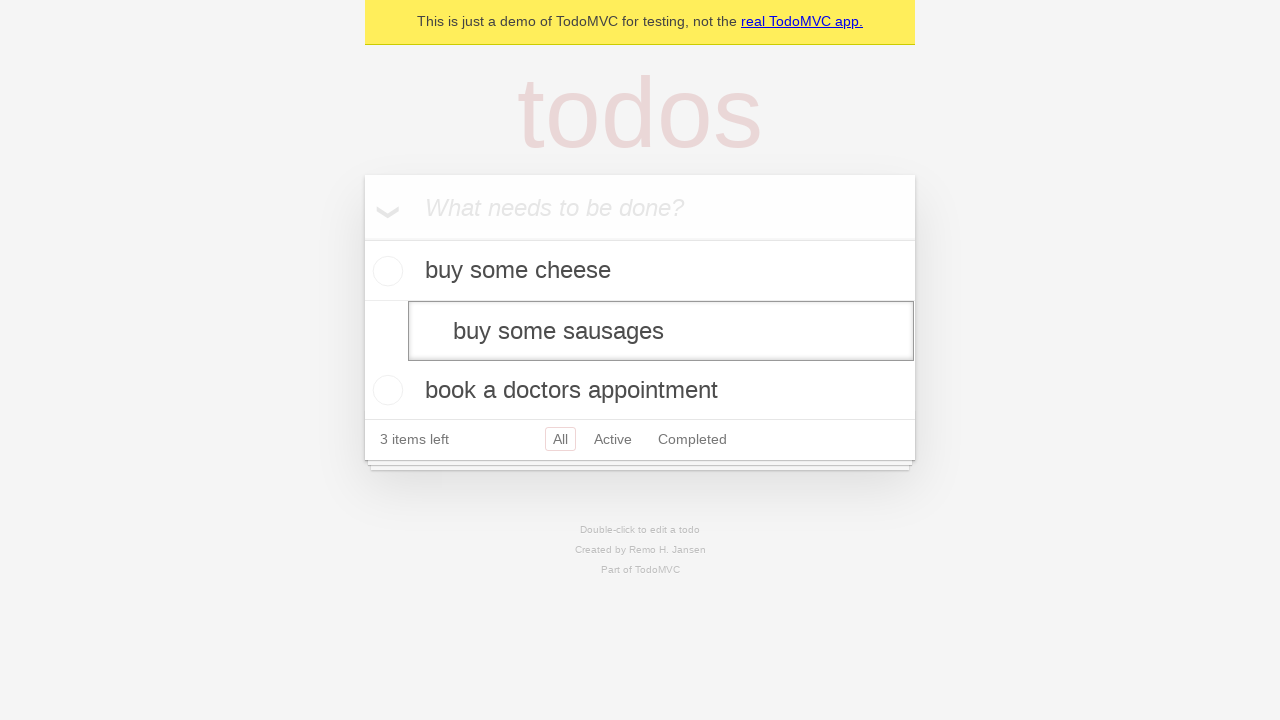

Pressed Enter to confirm edit and verify text is trimmed on internal:testid=[data-testid="todo-item"s] >> nth=1 >> internal:role=textbox[nam
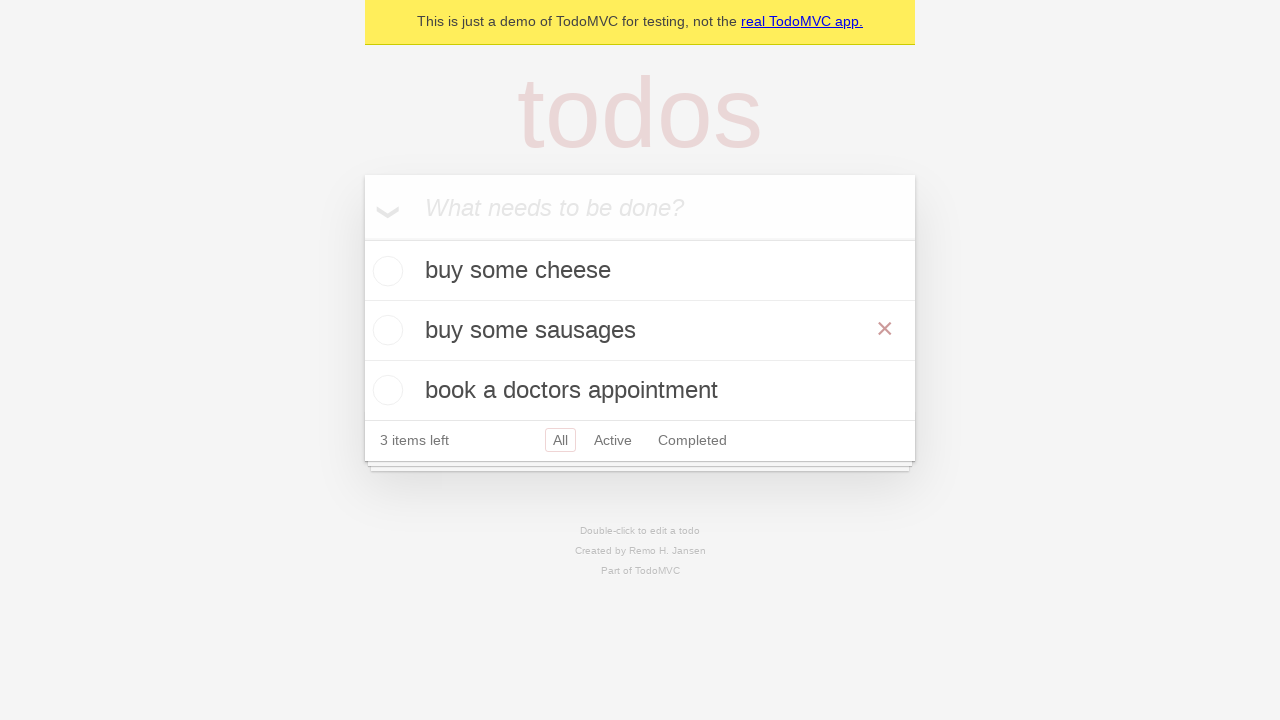

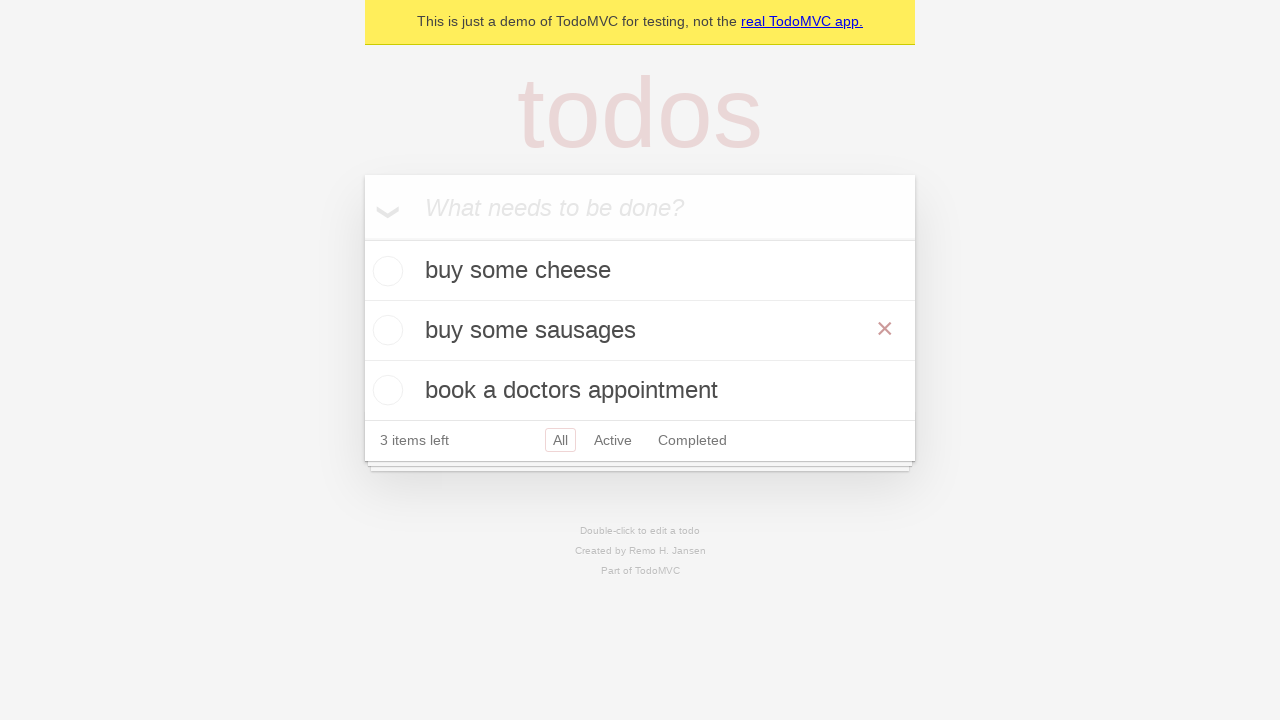